Tests date picker functionality by selecting a specific date (December 25, 1990) from a calendar widget

Starting URL: https://www.dummyticket.com/dummy-ticket-for-visa-application/

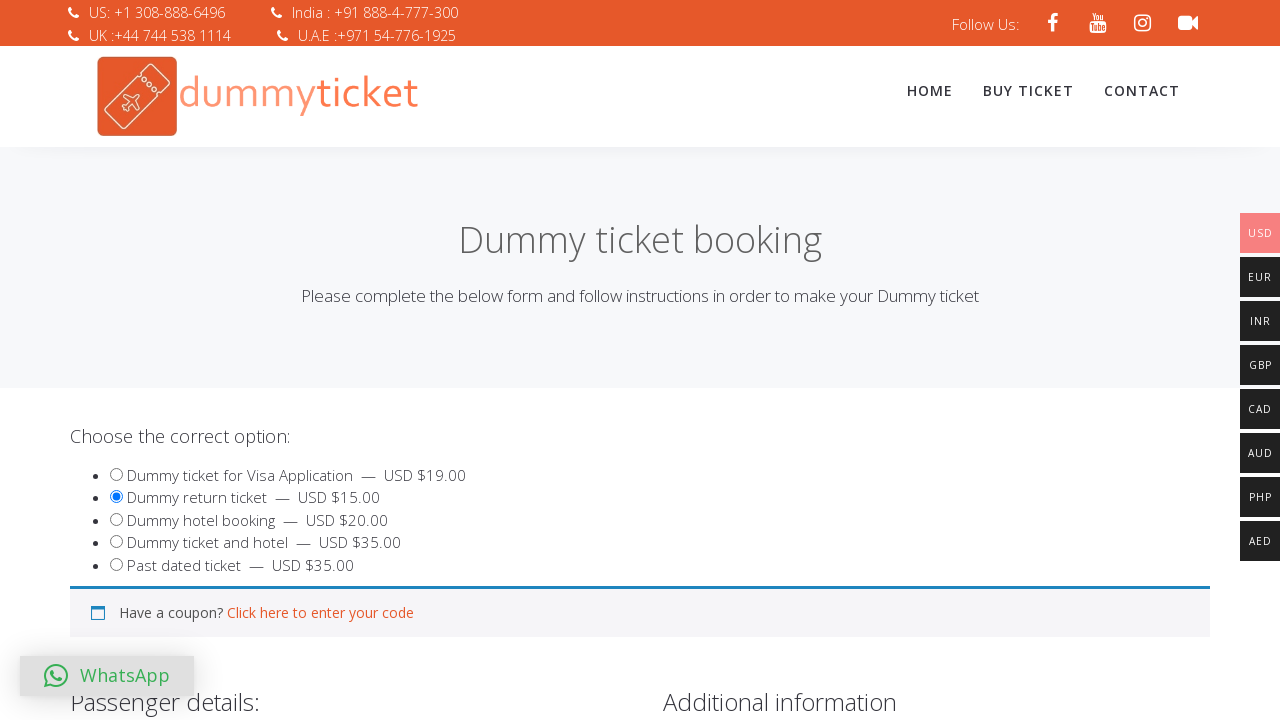

Clicked date of birth input to open date picker at (344, 360) on input#dob
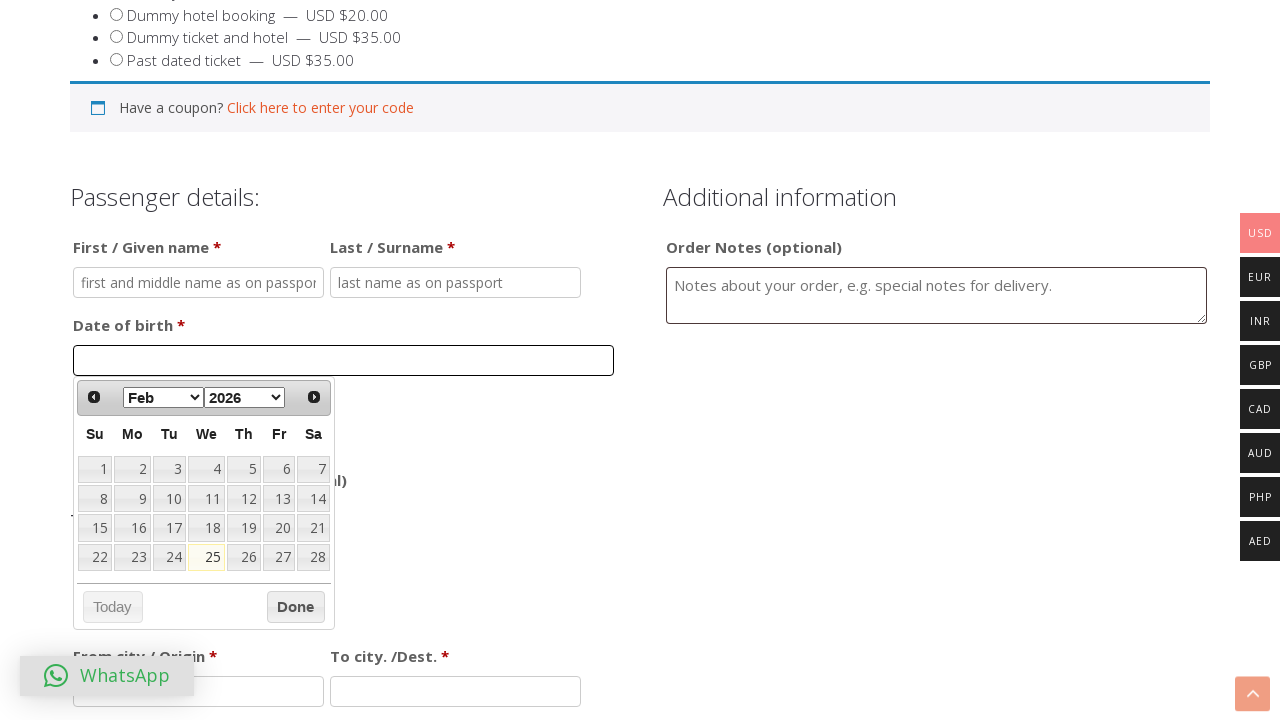

Selected December from month dropdown on select[data-handler='selectMonth']
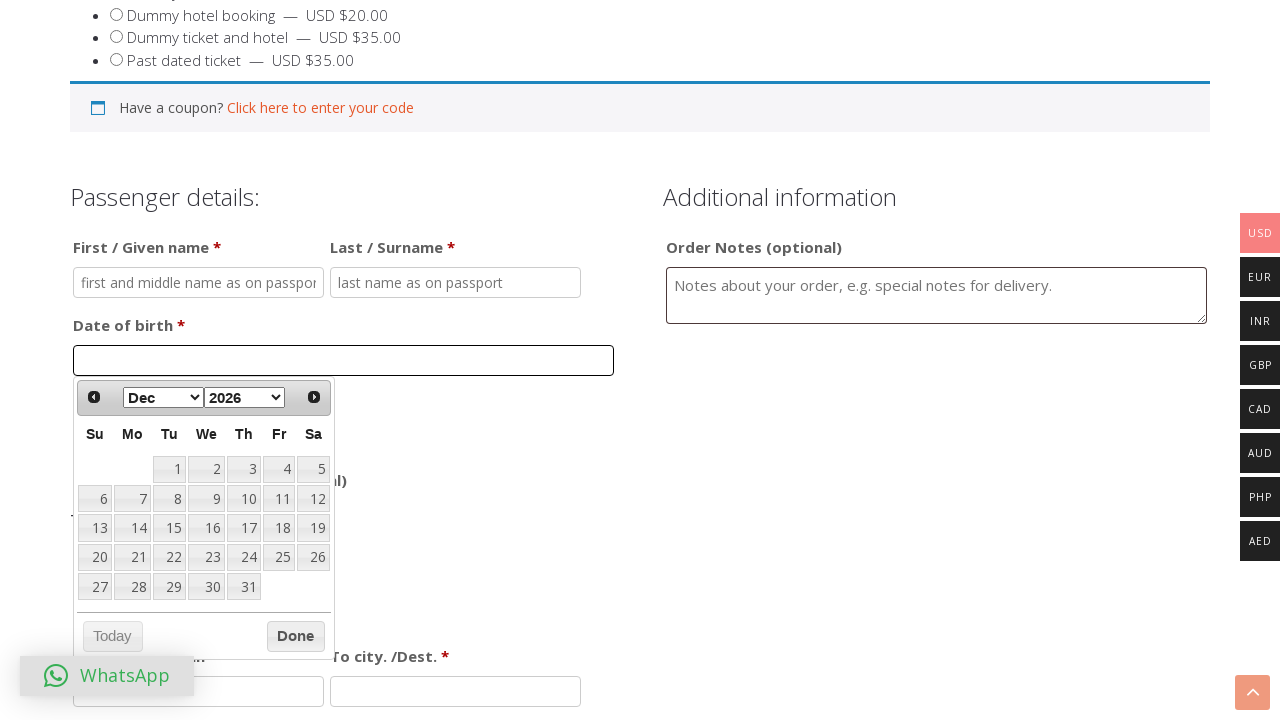

Selected 1990 from year dropdown on select[data-handler='selectYear']
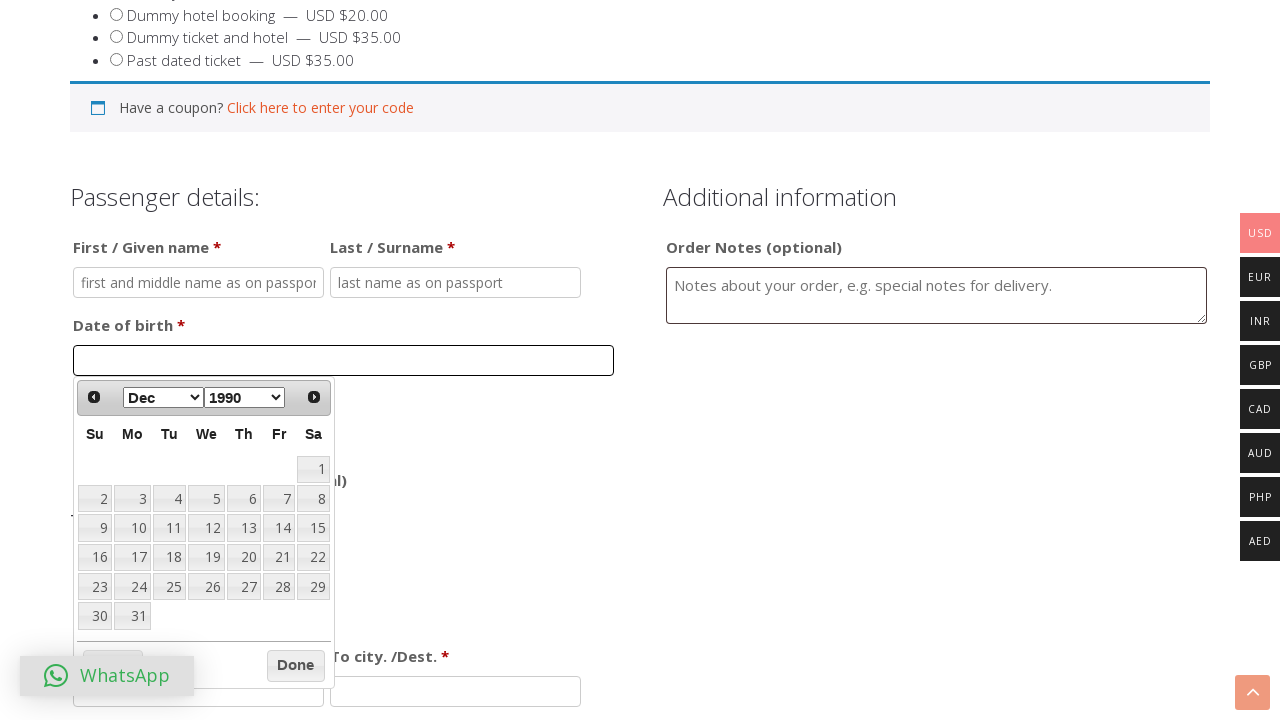

Located all available date options in calendar widget
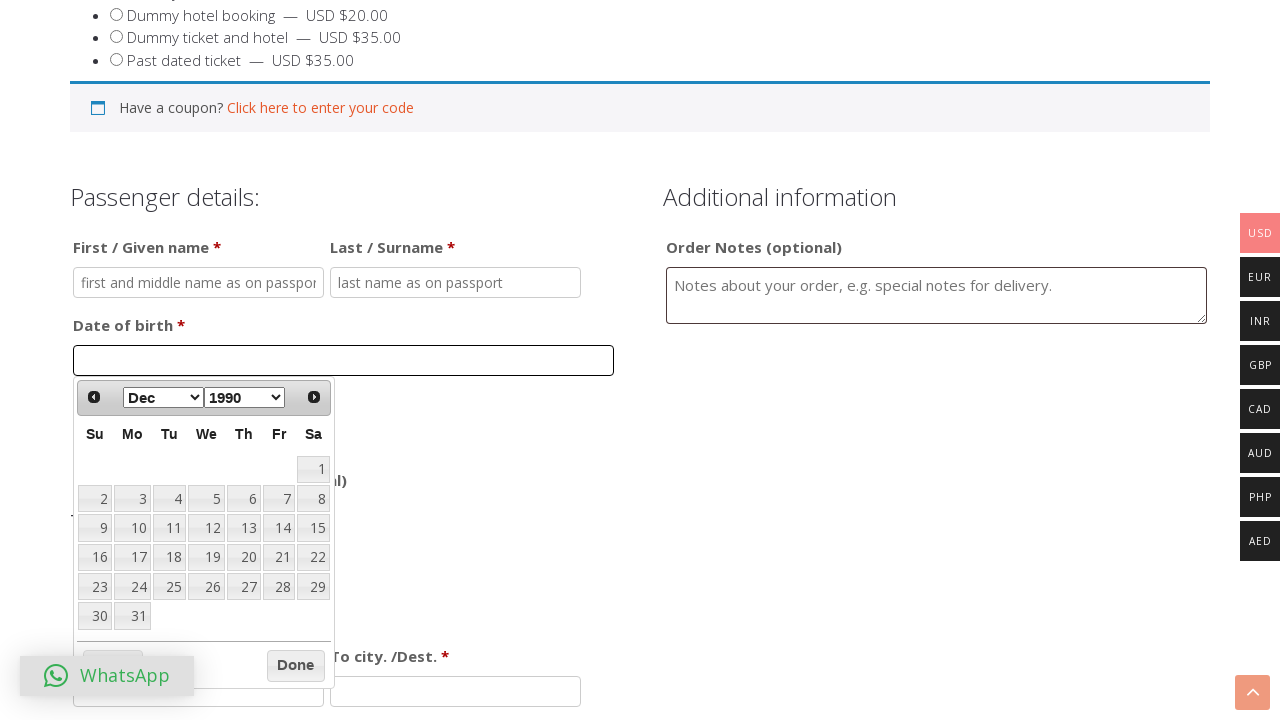

Selected December 25, 1990 from date picker at (169, 587) on div#ui-datepicker-div table tbody tr td a >> nth=24
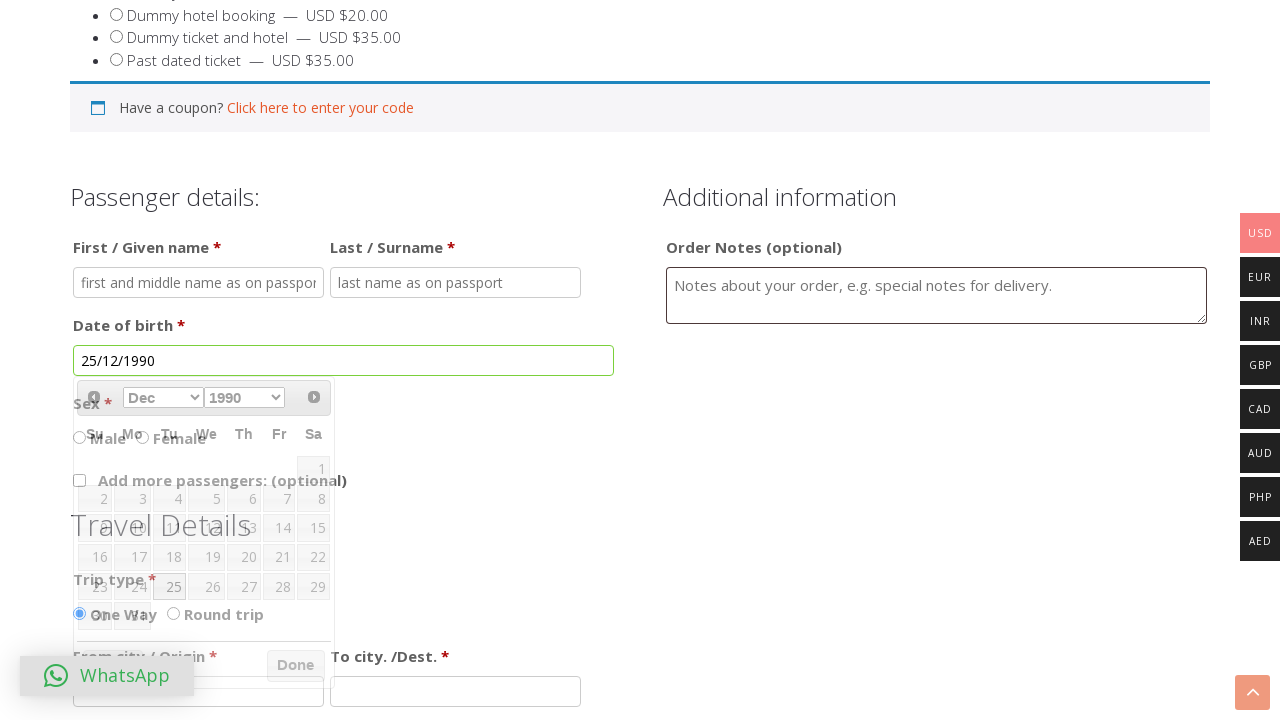

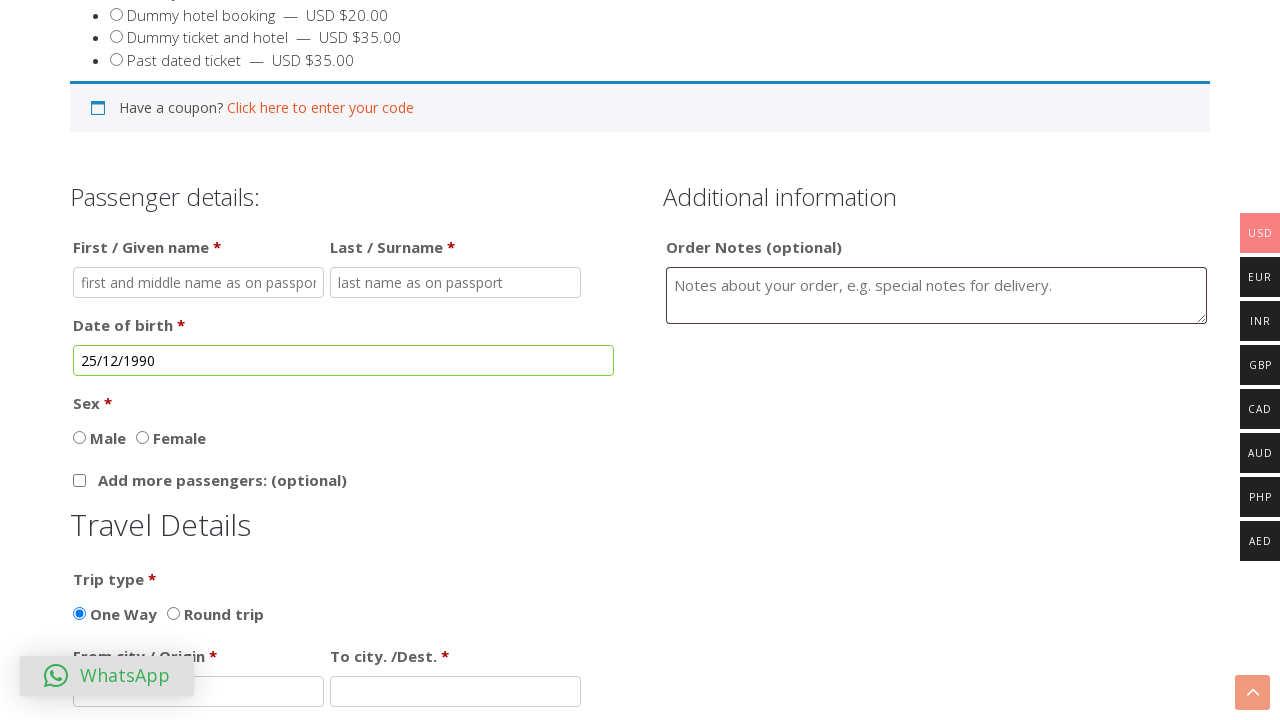